Navigates to the Tata Motors website, maximizes the browser window, and takes a screenshot of the page

Starting URL: https://www.tatamotors.com/

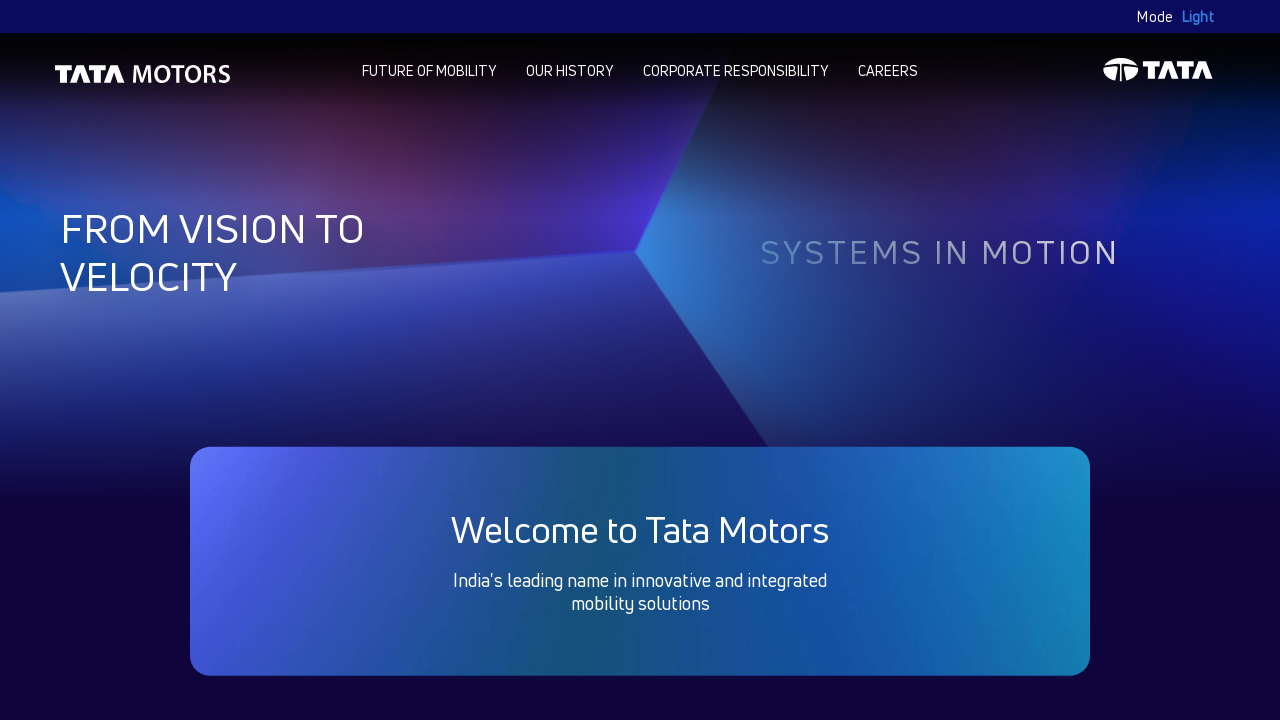

Set viewport size to 1920x1080 (maximized window)
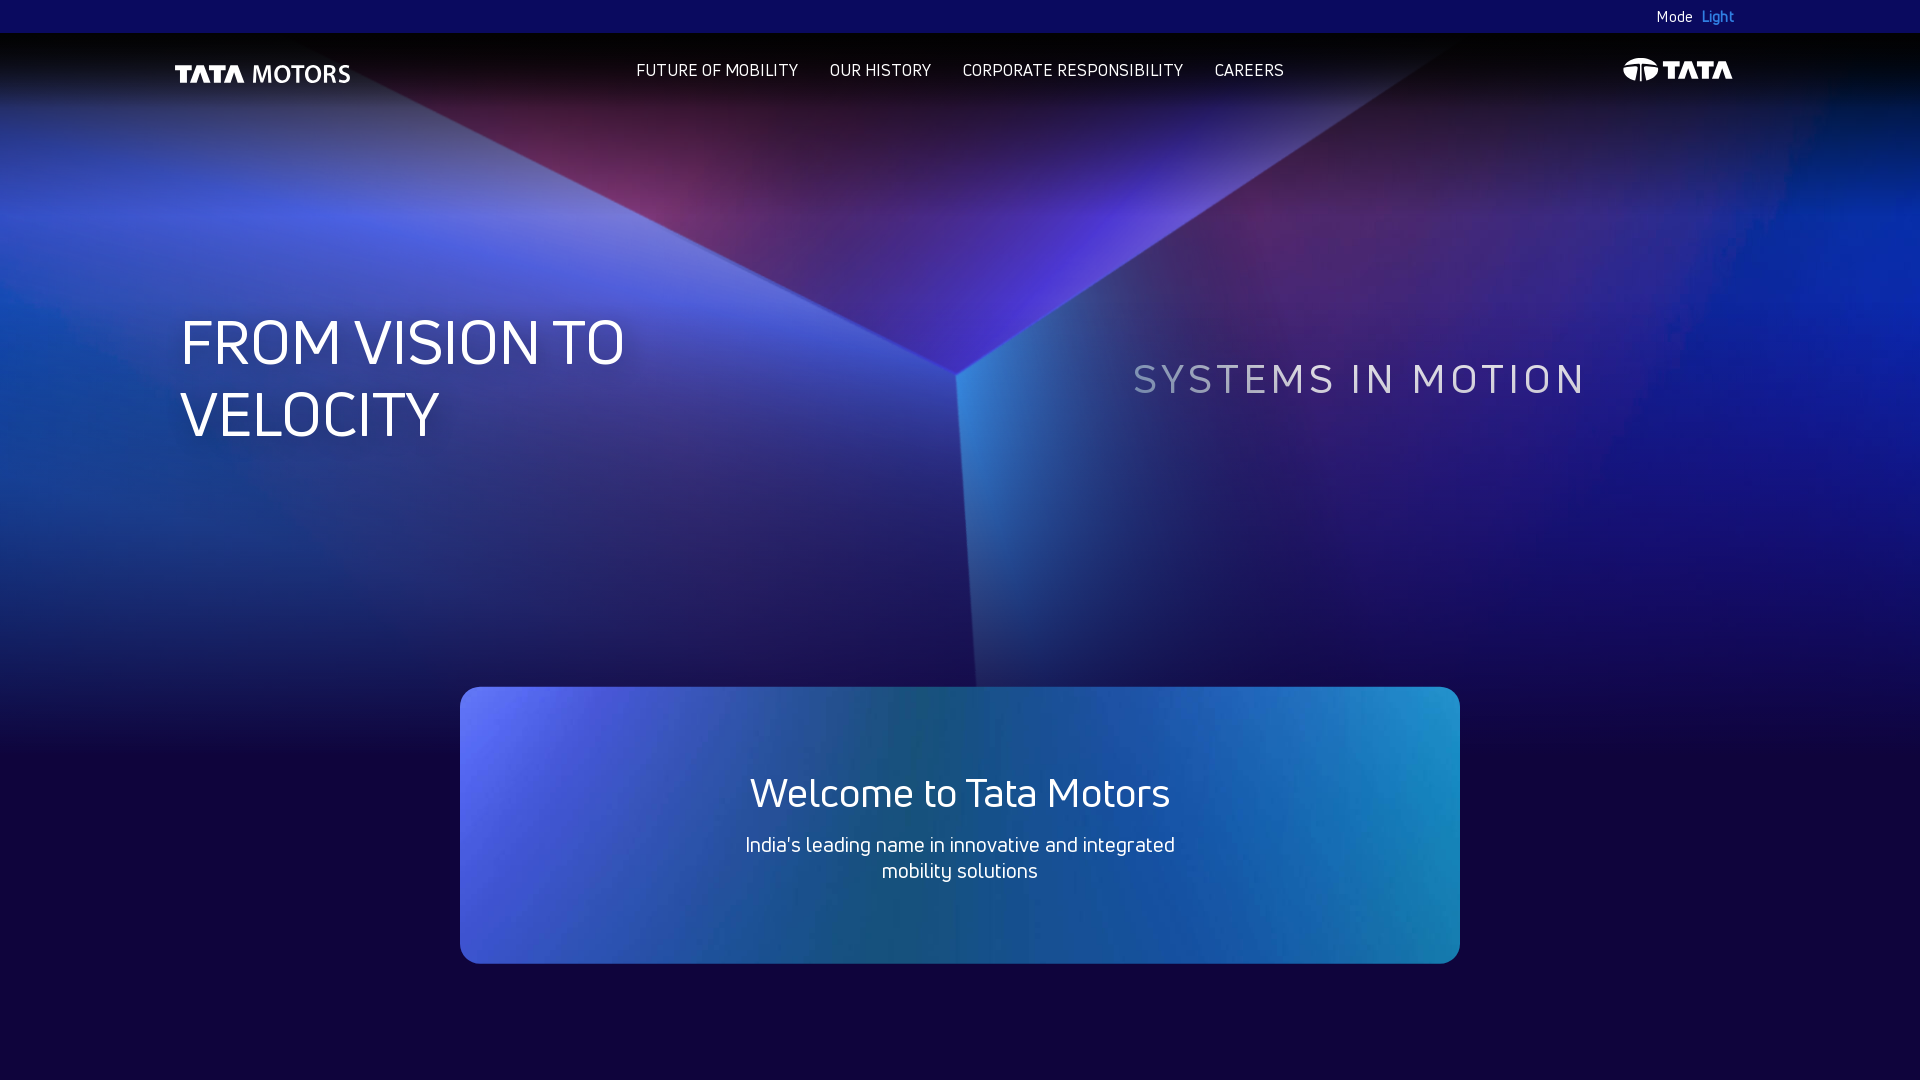

Waited for page to reach networkidle state
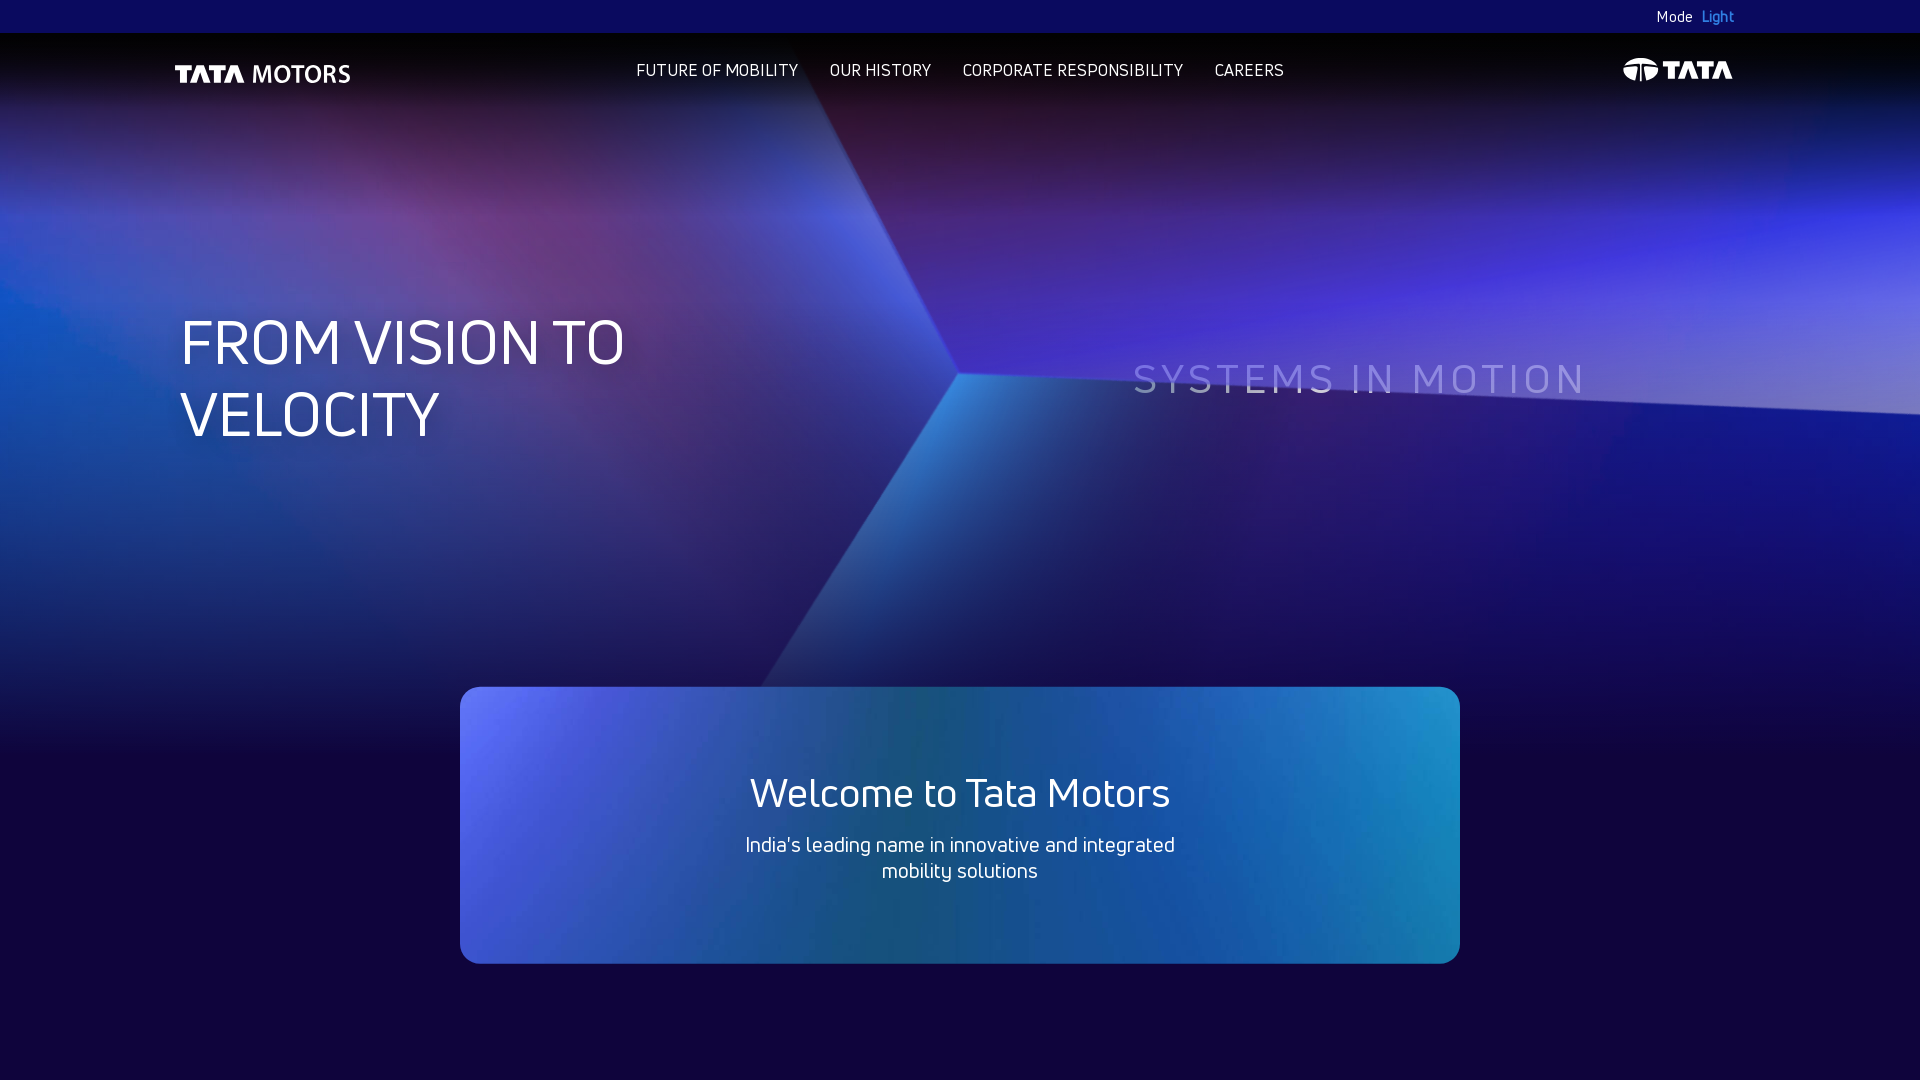

Waited 1000ms for additional page rendering
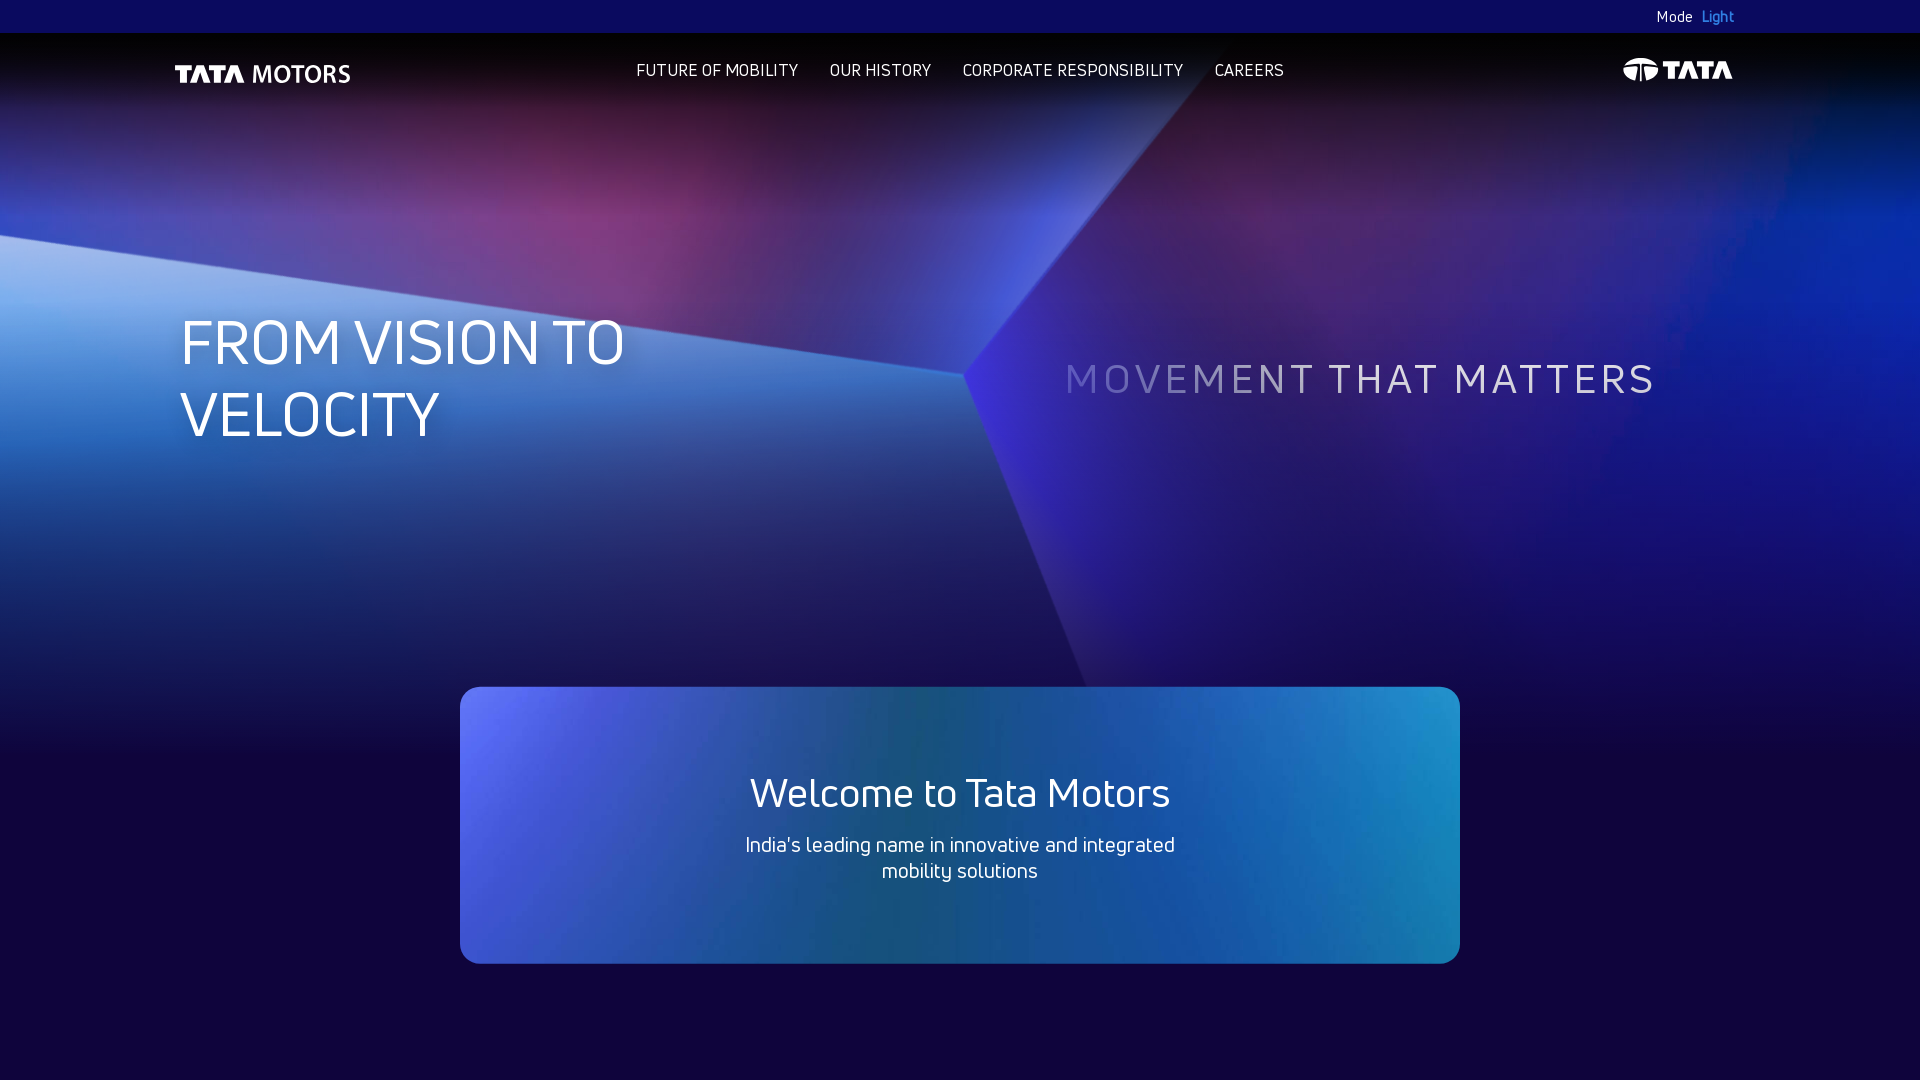

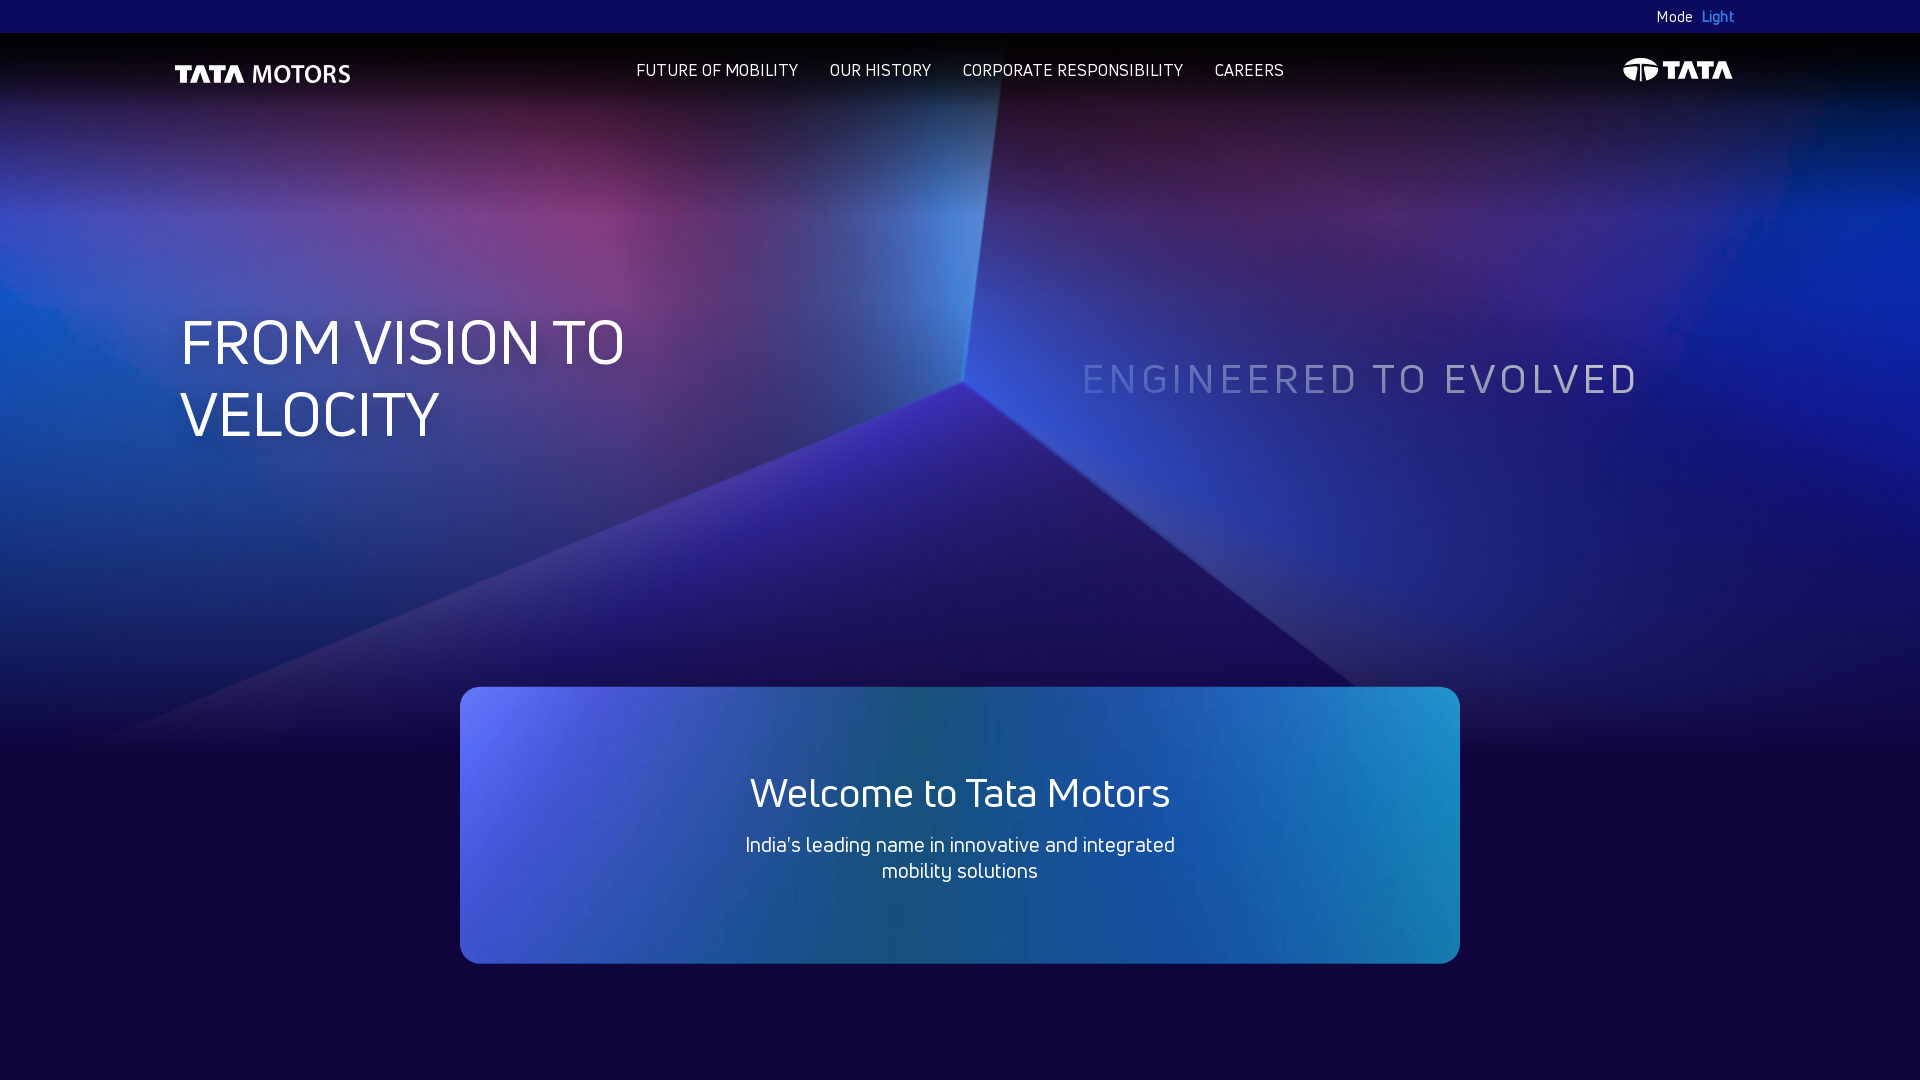